Tests the Python.org search functionality by entering a search query in the search field and clicking the submit button to perform a search.

Starting URL: https://www.python.org/

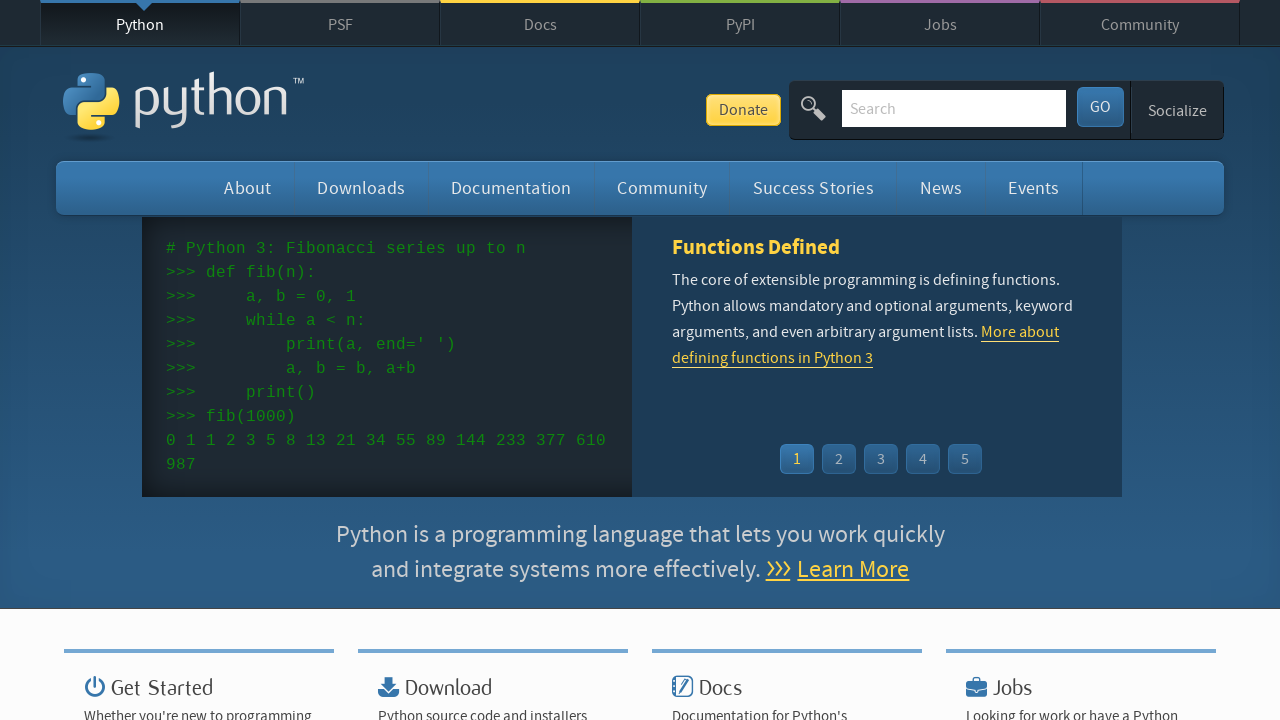

Filled search field with 'bla bla' on #id-search-field
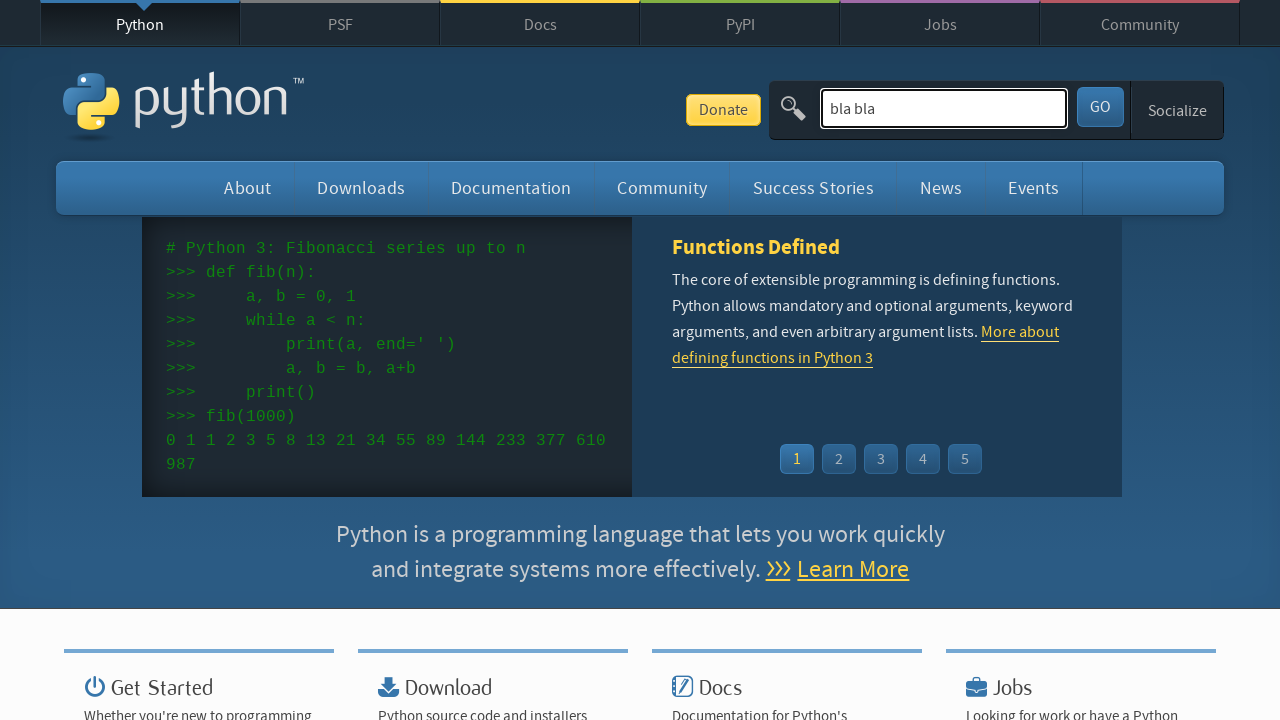

Clicked submit button to perform search at (1100, 107) on #submit
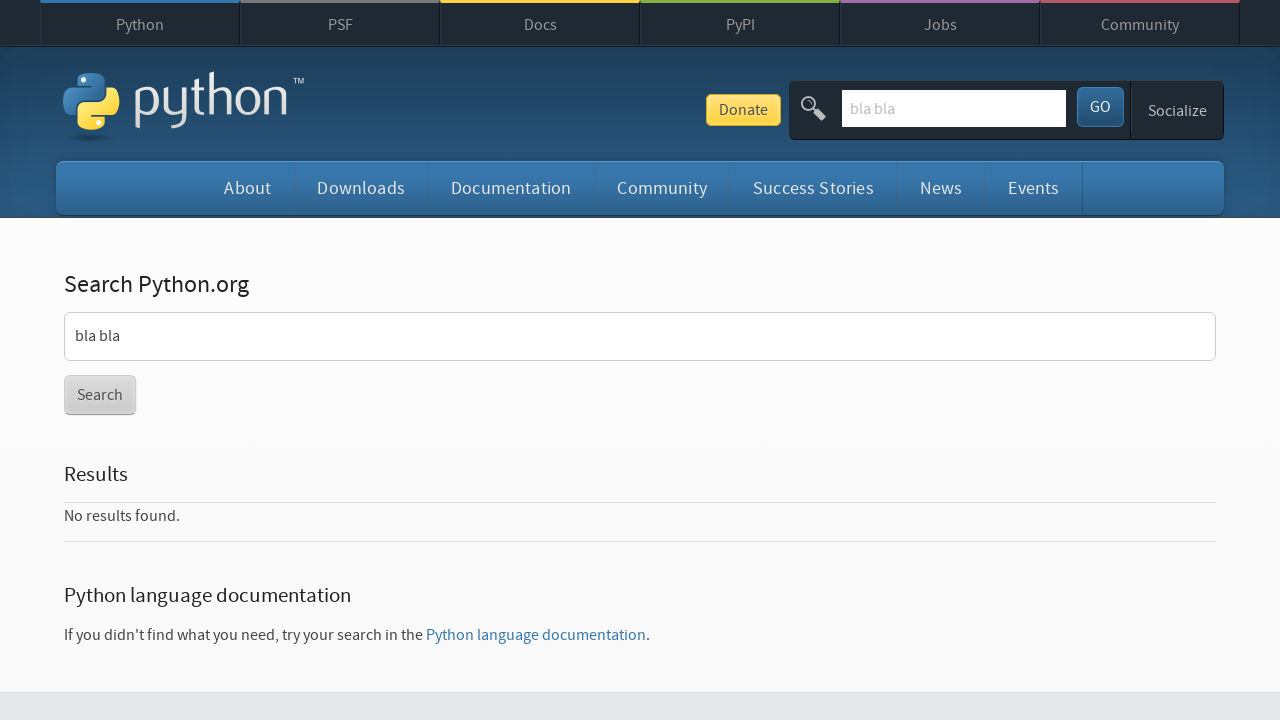

Search results loaded successfully
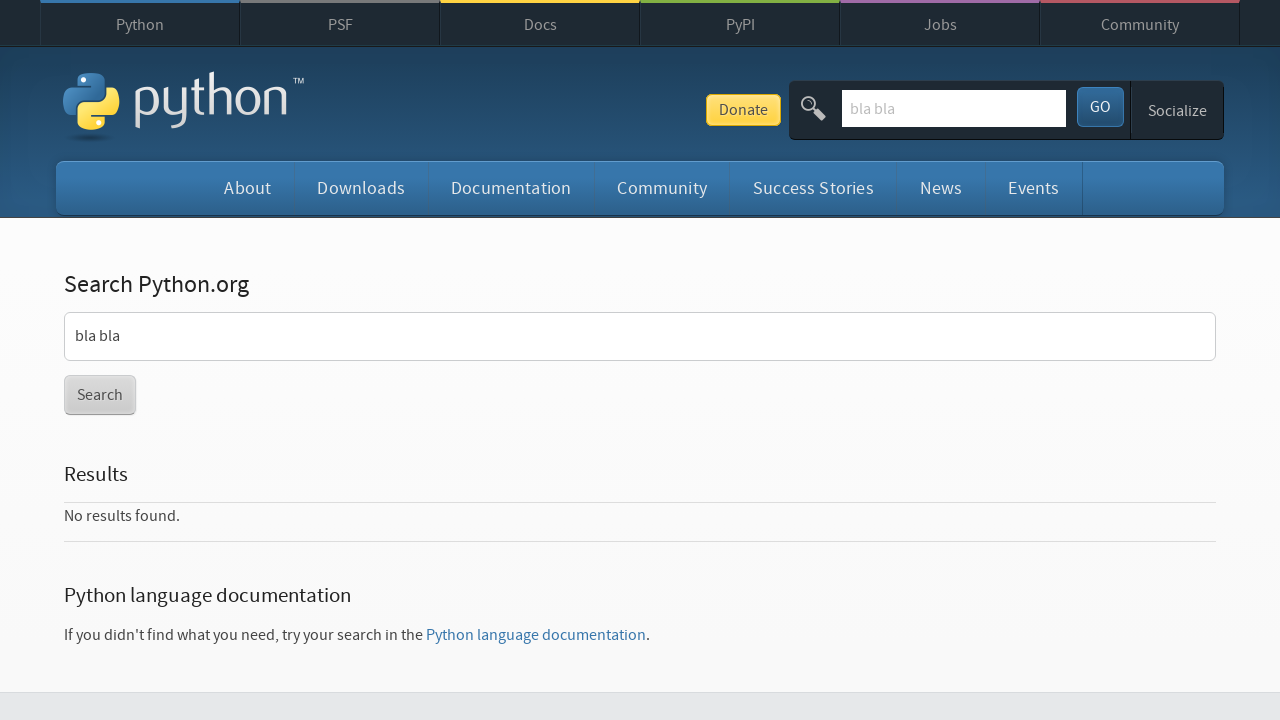

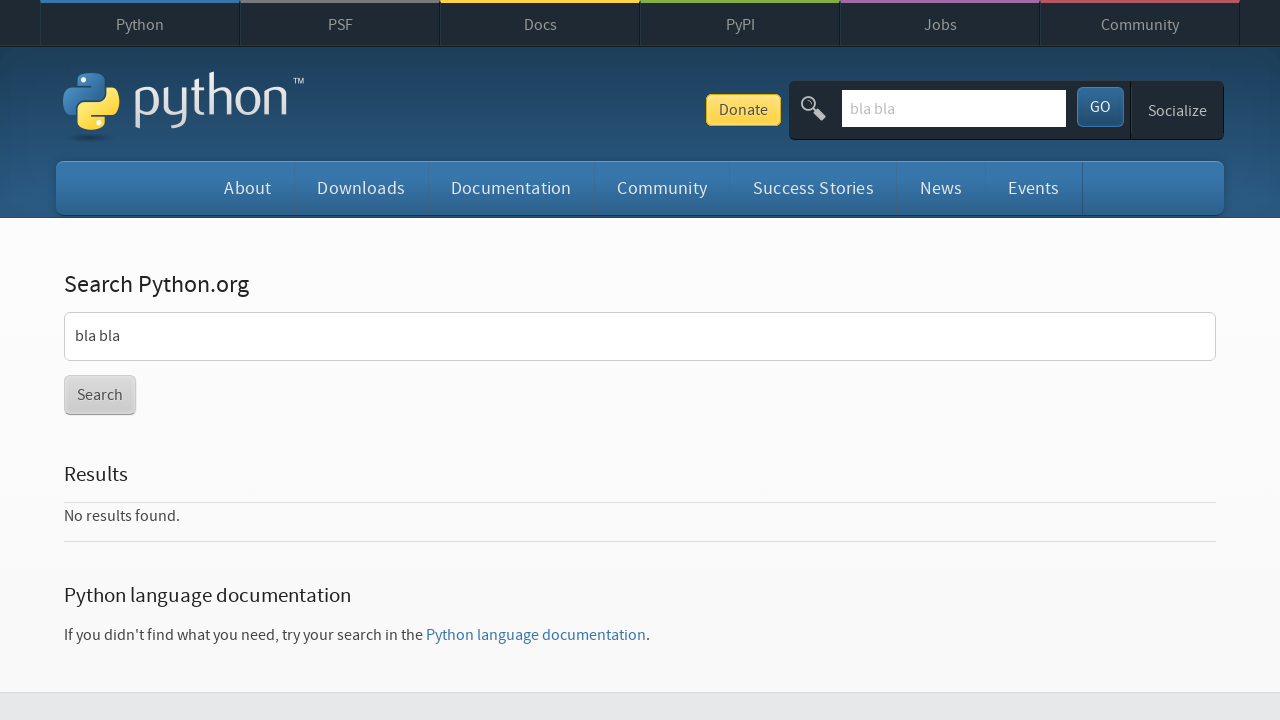